Tests sorting the Due column using semantic class-based locators on table2, which has helpful class attributes for more readable selectors

Starting URL: http://the-internet.herokuapp.com/tables

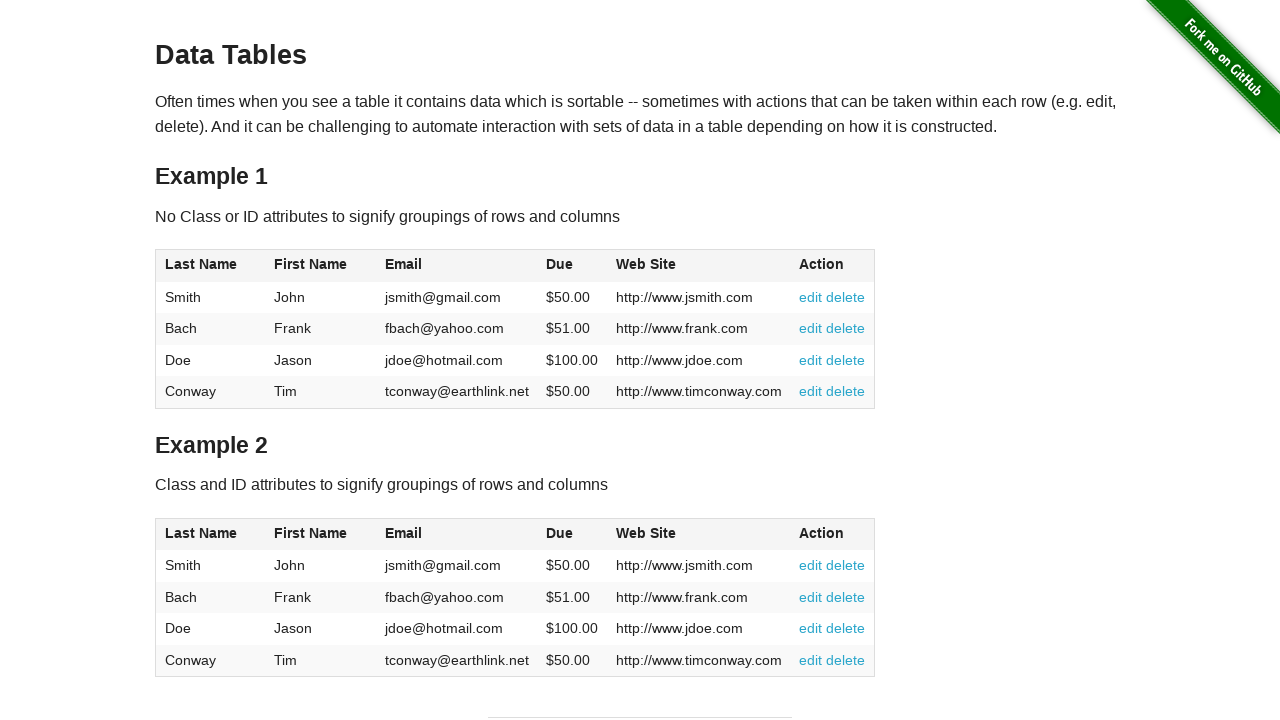

Clicked the Due column header in table2 to sort at (560, 533) on #table2 thead .dues
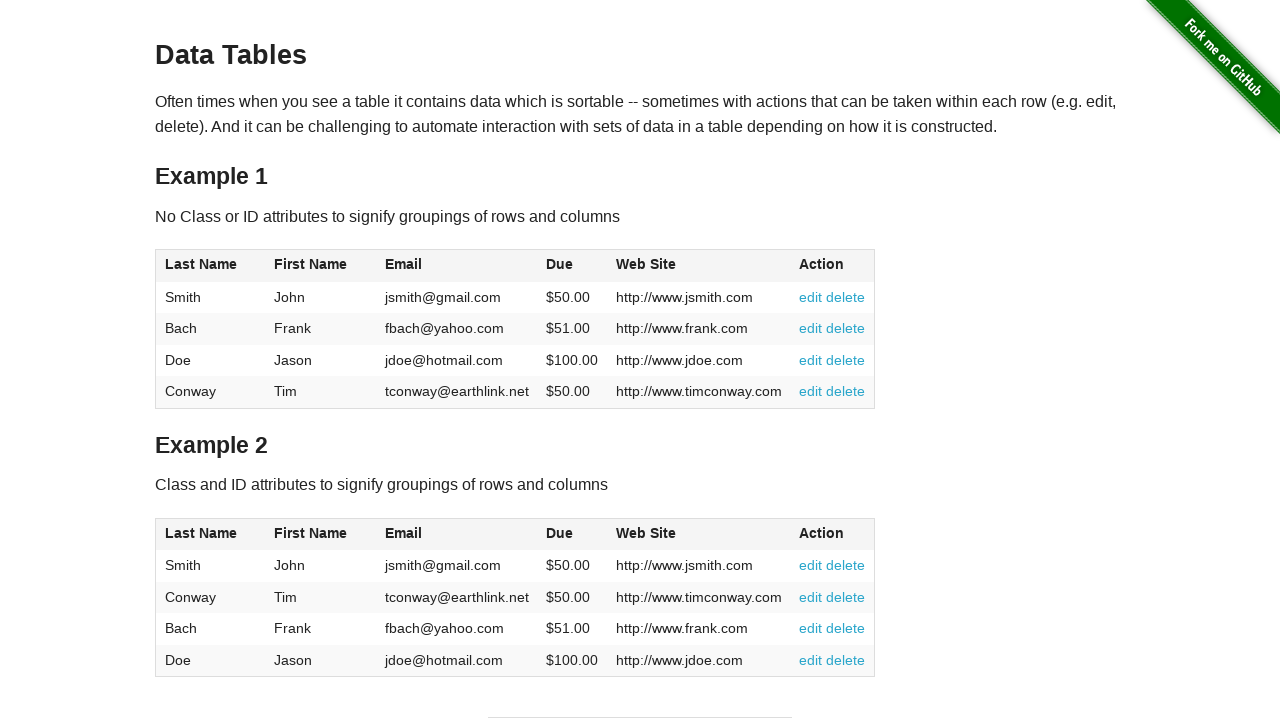

Table2 updated with sorted Due column data
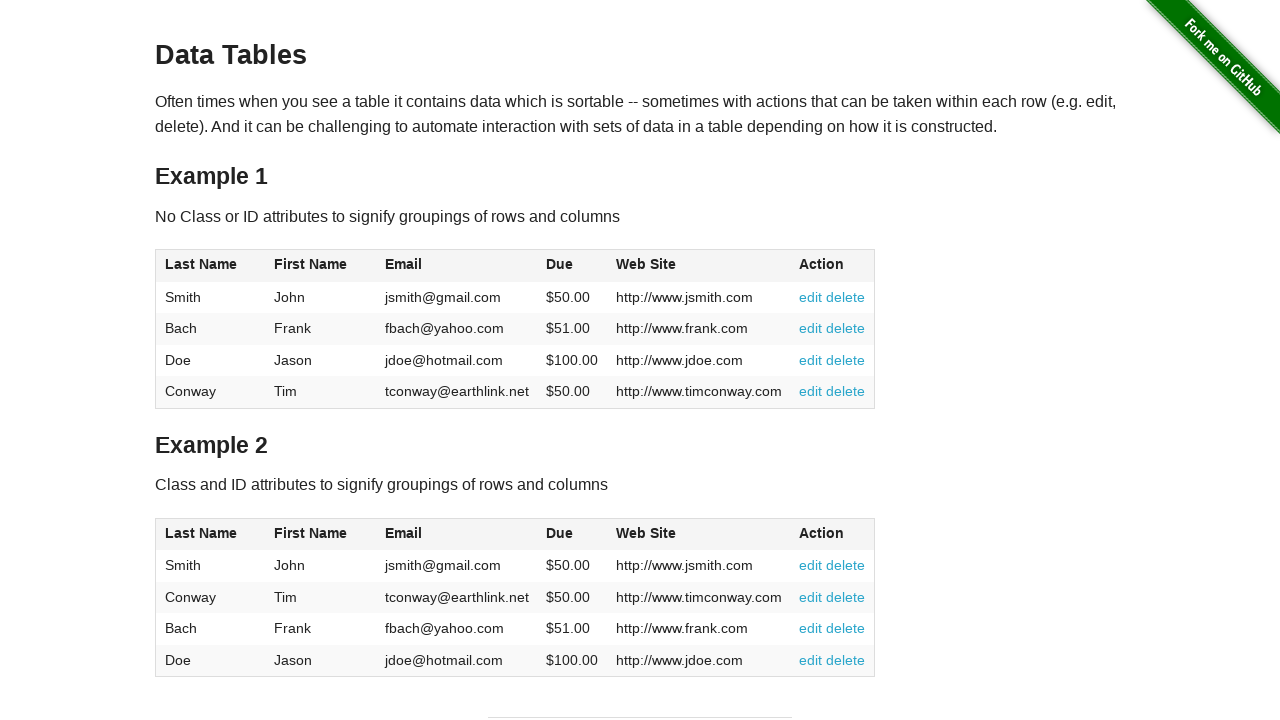

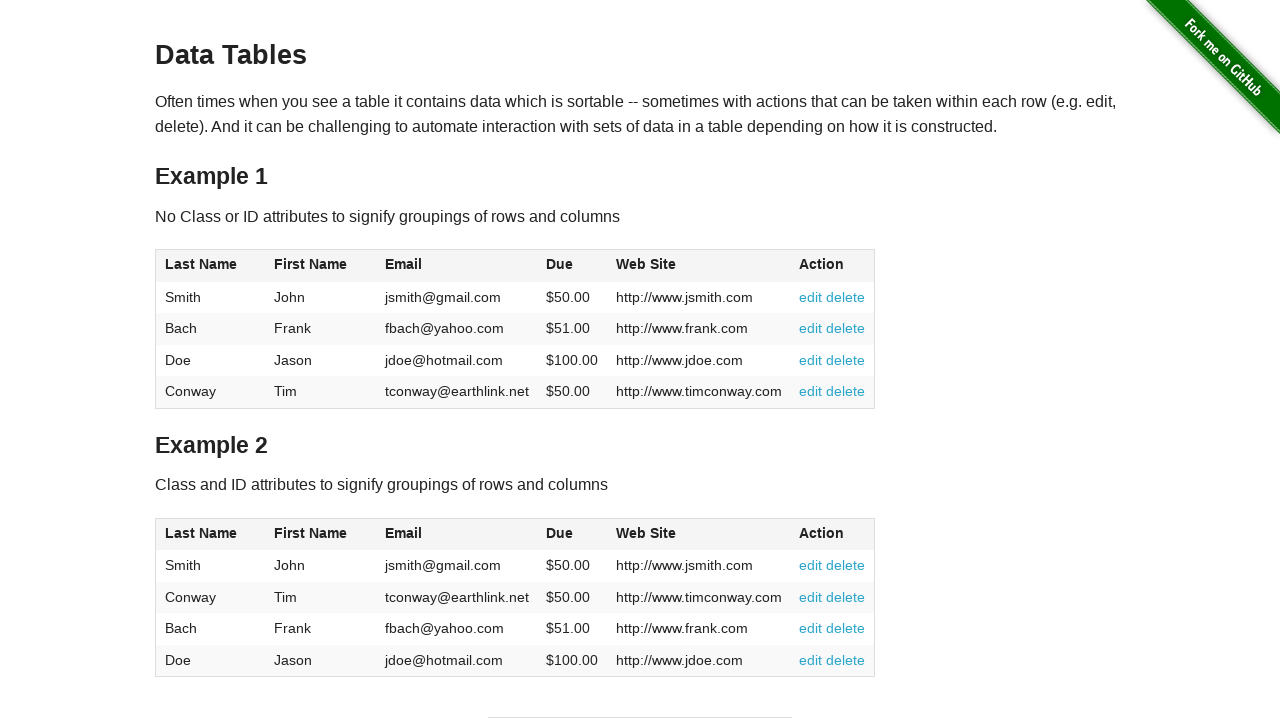